Tests file upload functionality by sending a file path to the file input element and submitting the form, then verifies the uploaded filename is displayed on the confirmation page.

Starting URL: http://the-internet.herokuapp.com/upload

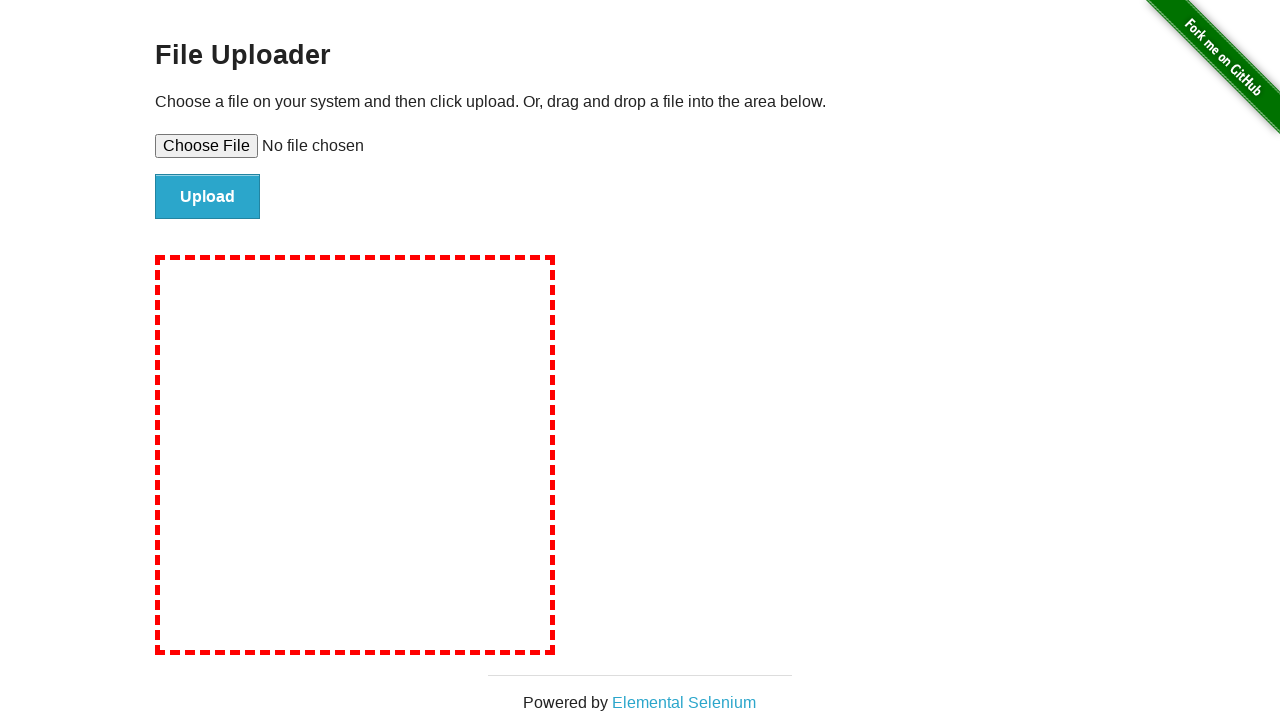

Created temporary test file for upload
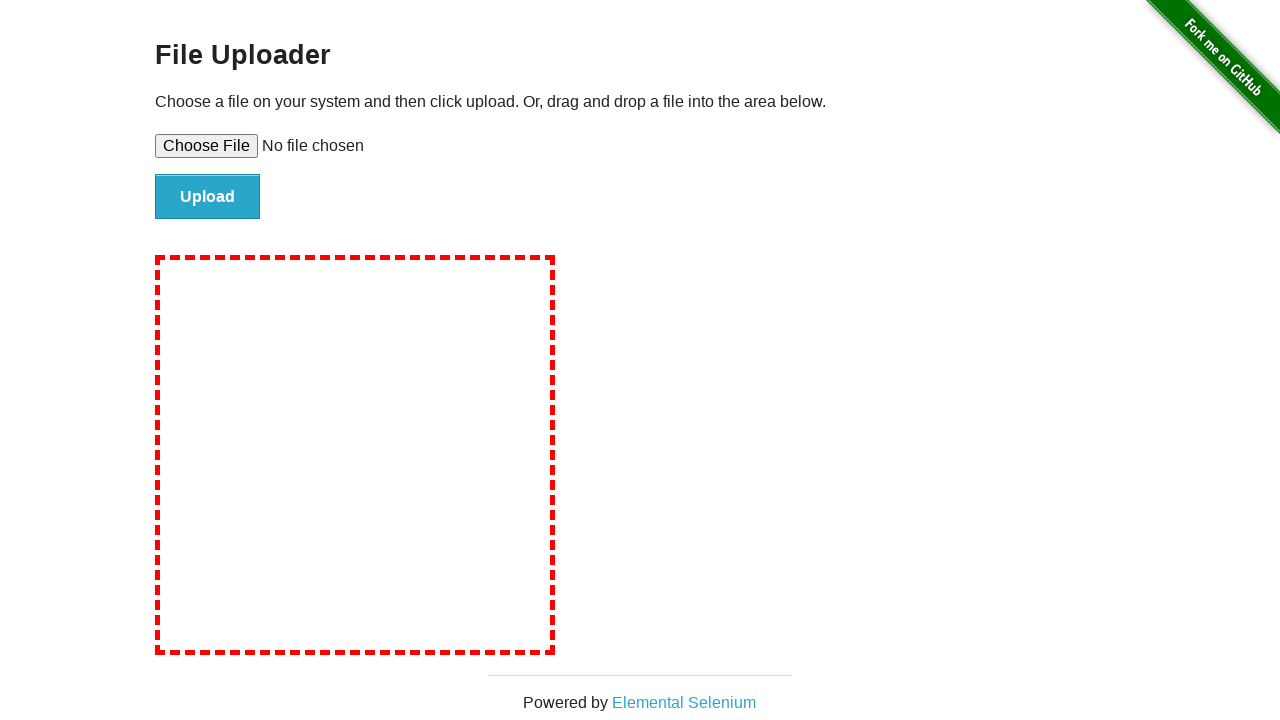

Set file input to upload file: tmptr6bk1ti.txt
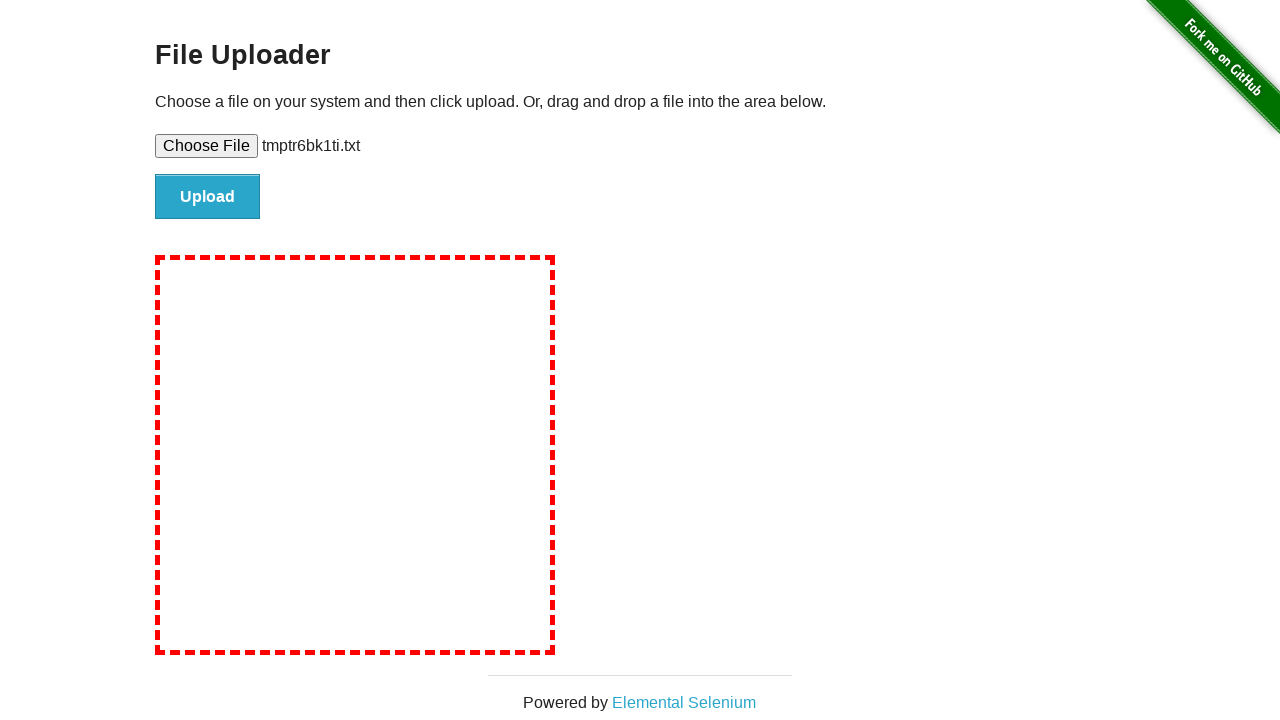

Clicked file submit button at (208, 197) on #file-submit
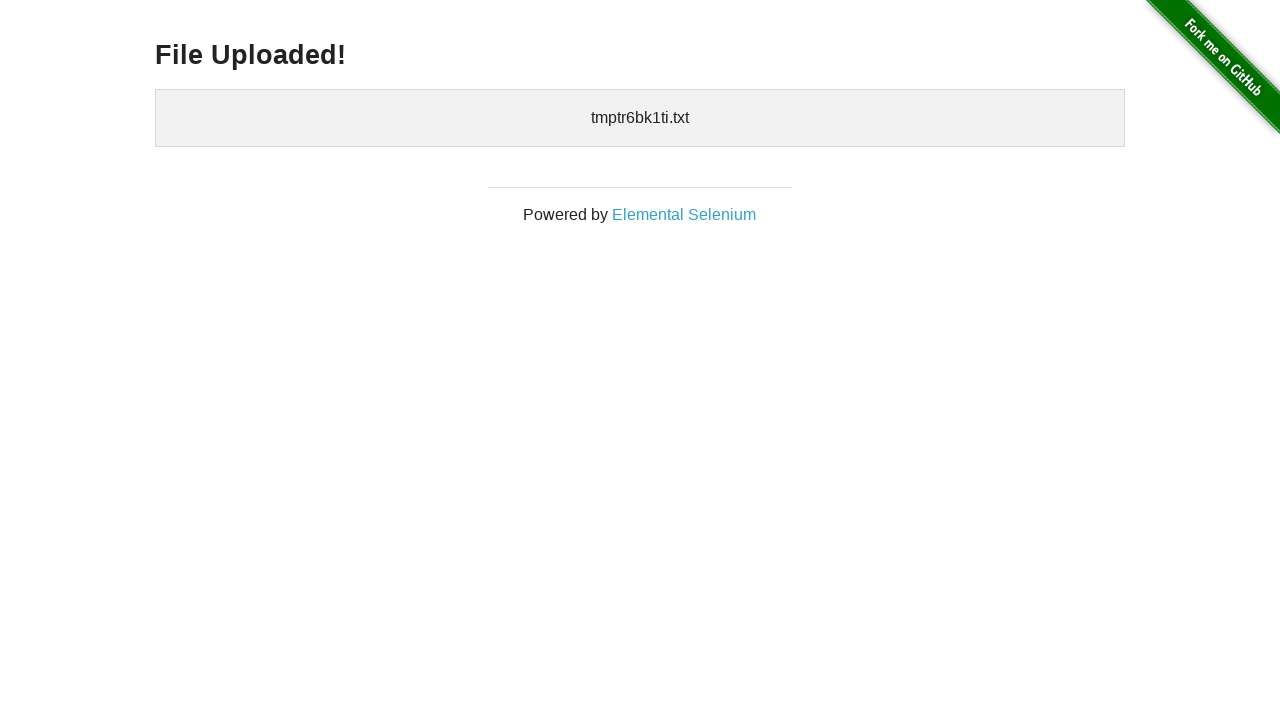

Waited for file upload confirmation page to load
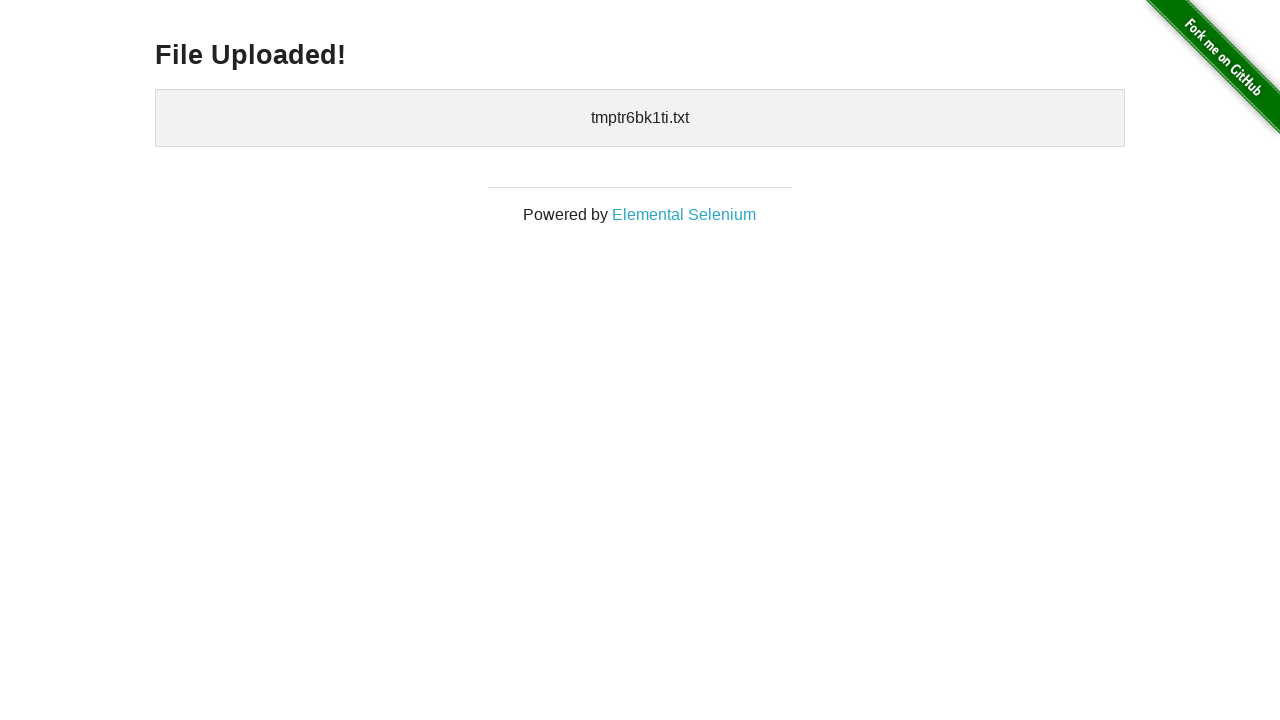

Cleaned up temporary test file
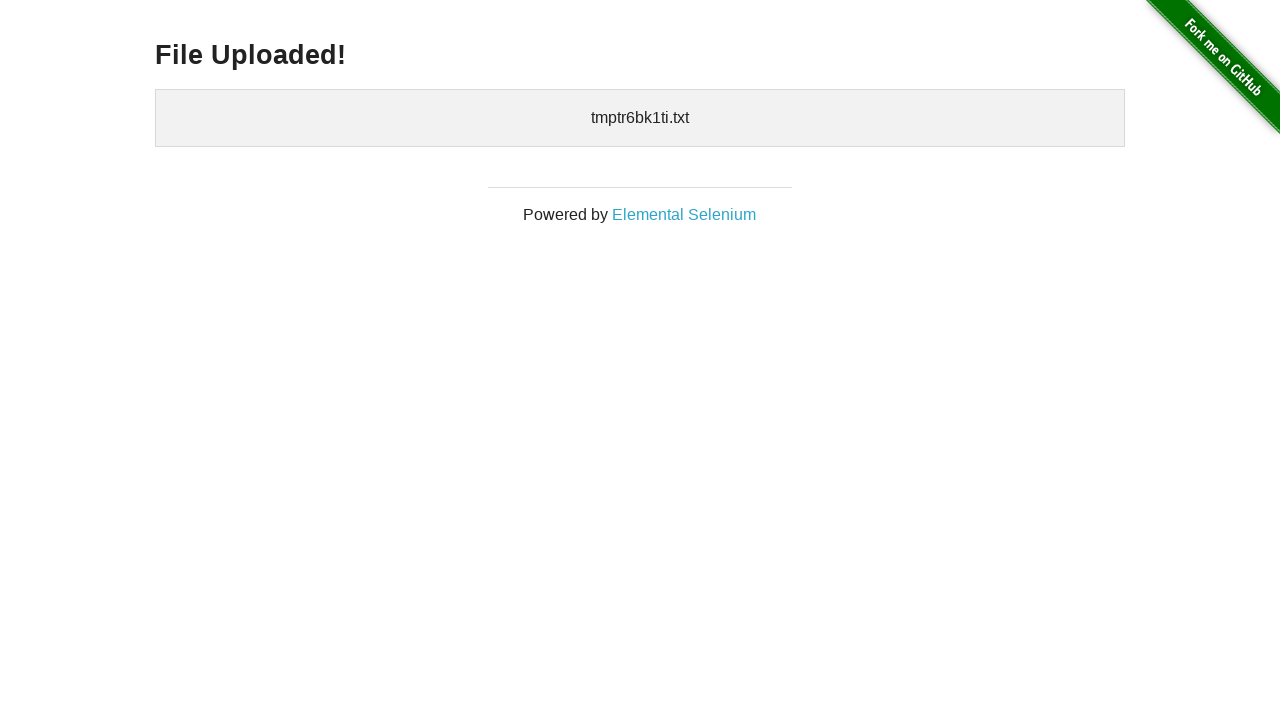

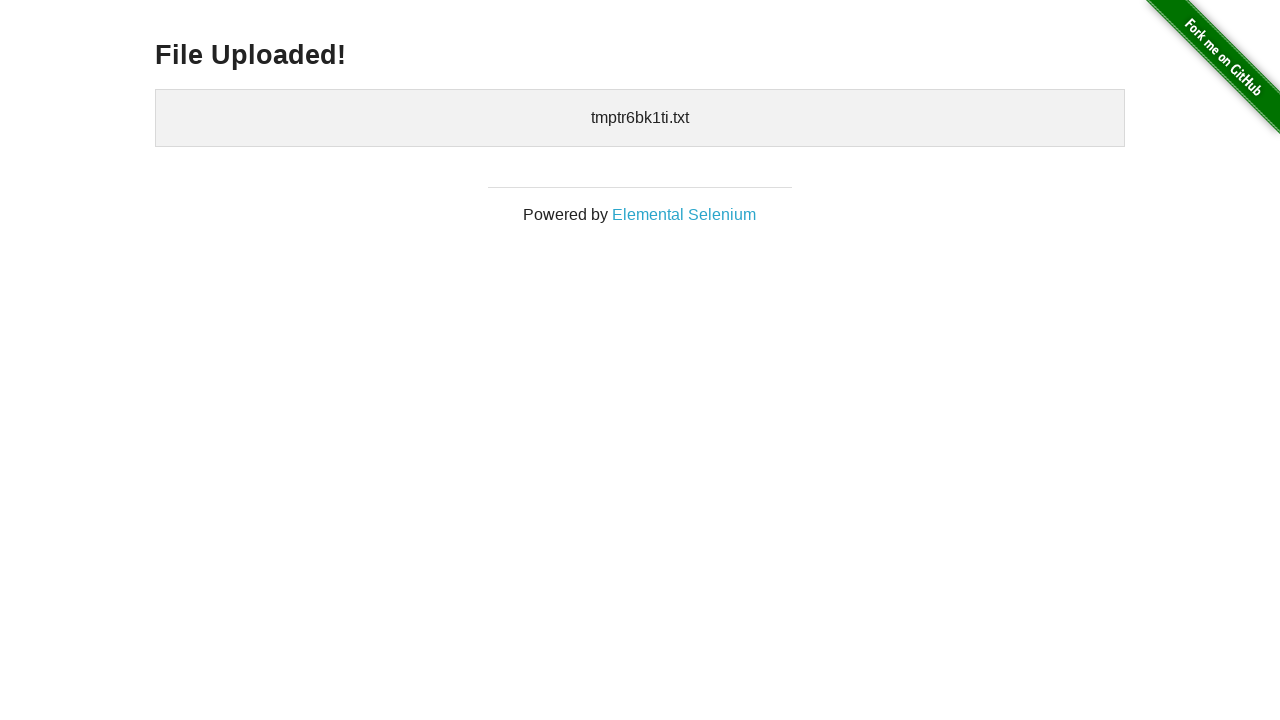